Tests that submitting the contact form without any input displays 4 validation error messages

Starting URL: https://practice-react.sdetunicorns.com/contact

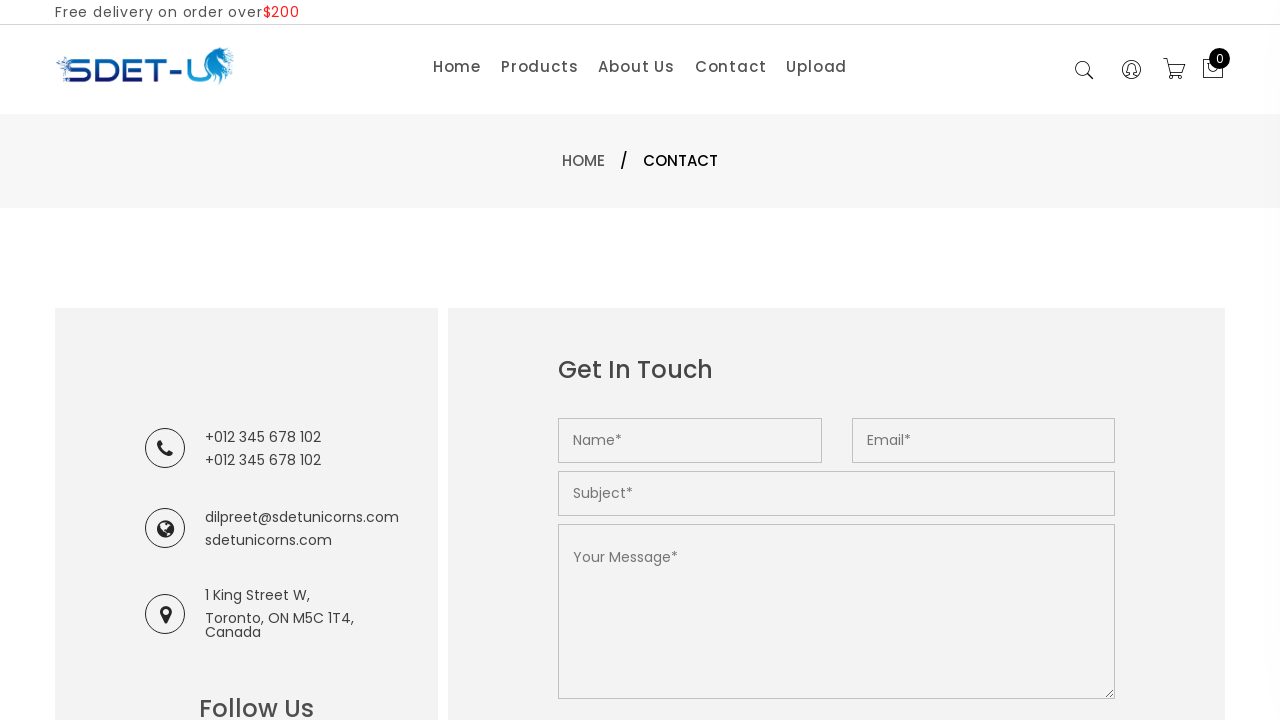

Clicked submit button without filling any form fields at (628, 360) on .submit
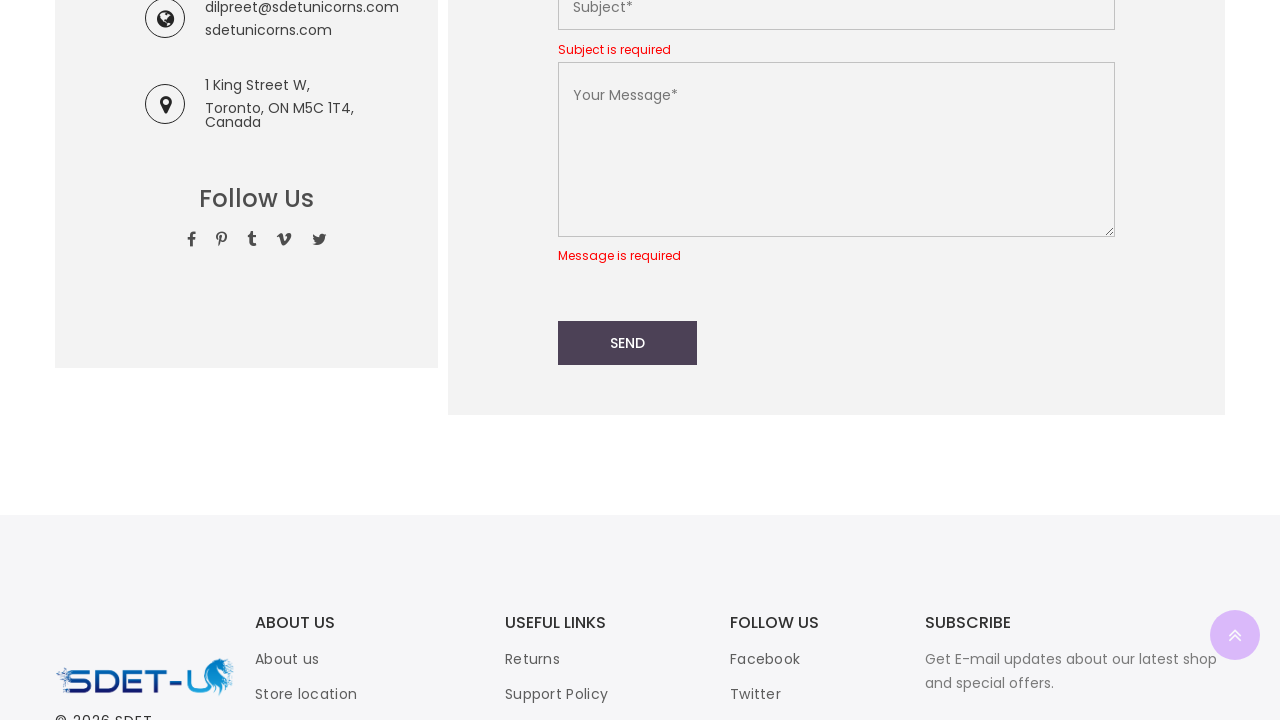

Waited for error elements to appear
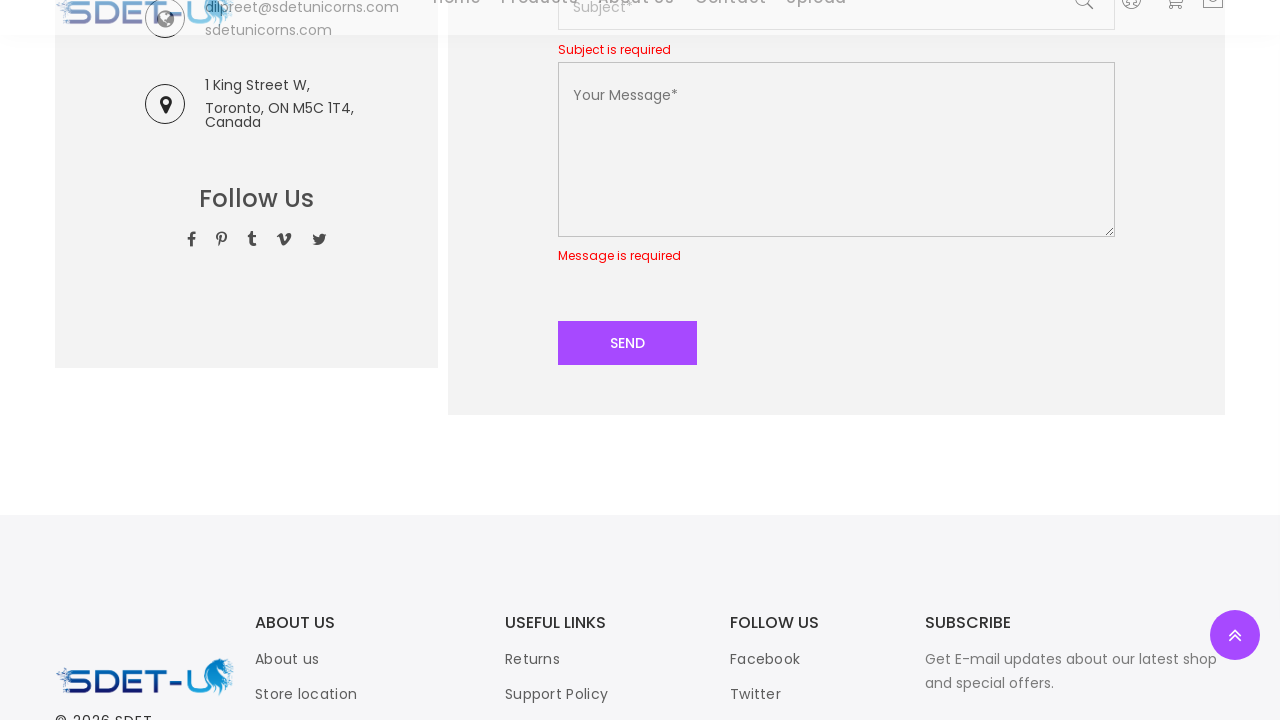

Located all error elements on the page
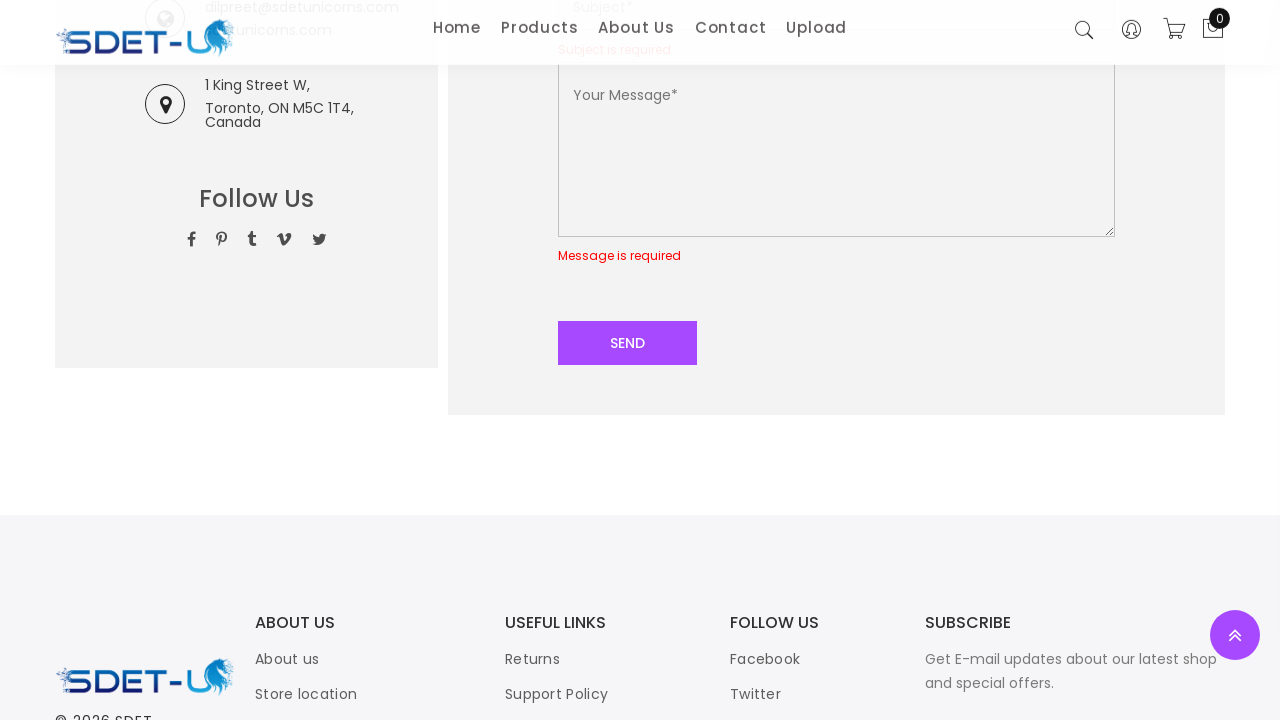

Verified that exactly 4 validation error messages are displayed
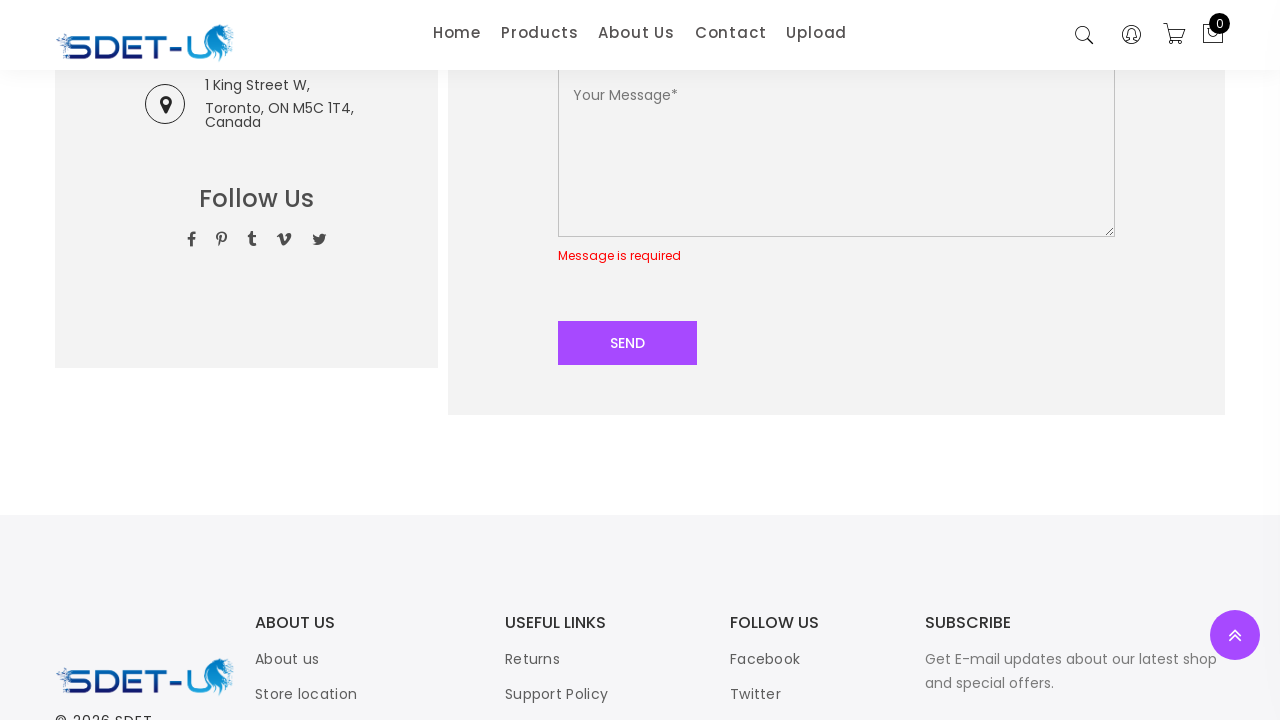

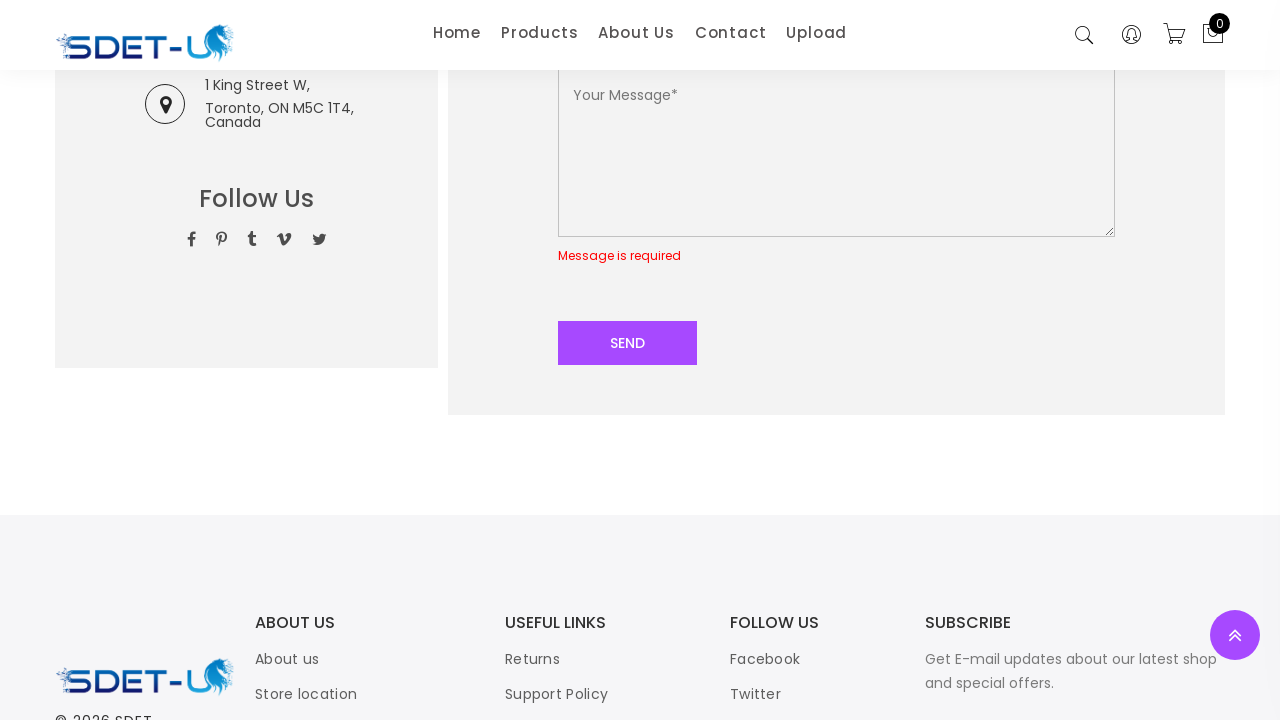